Tests keyboard input actions including typing text, using space and backspace keys in an input field

Starting URL: https://sahitest.com/demo/label.htm

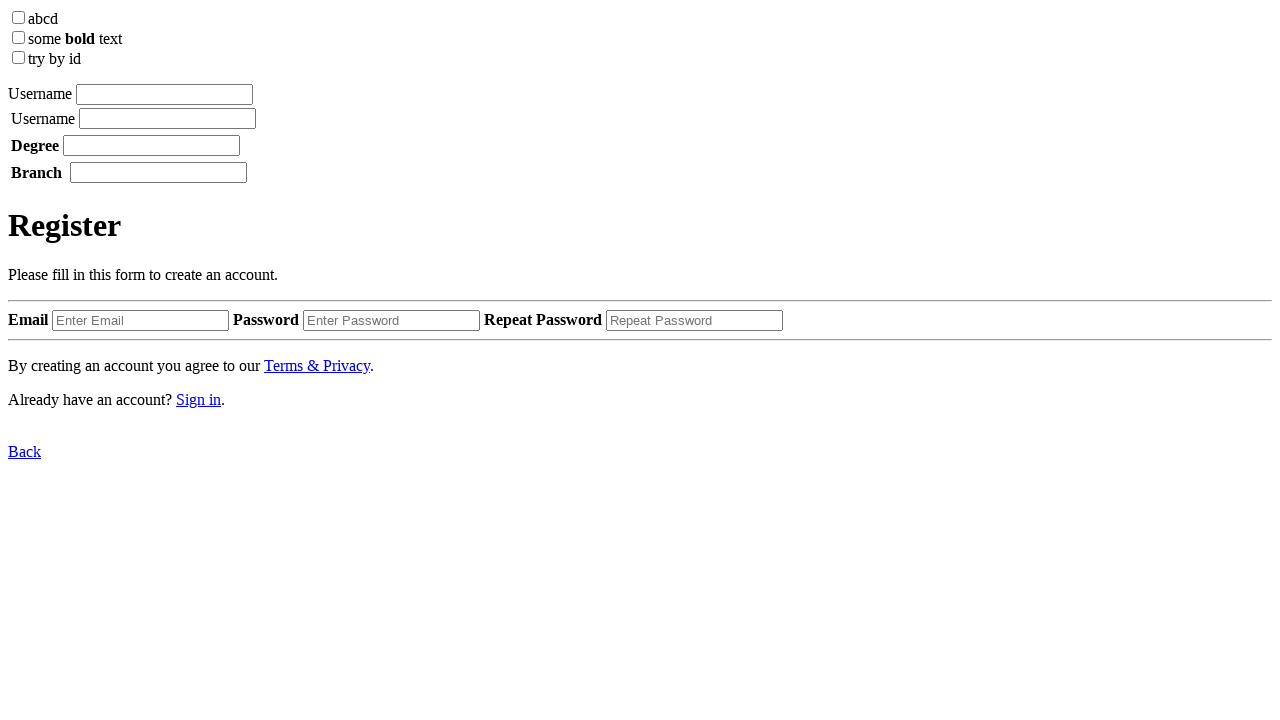

Clicked on the input field at (164, 94) on xpath=/html/body/label[1]/input
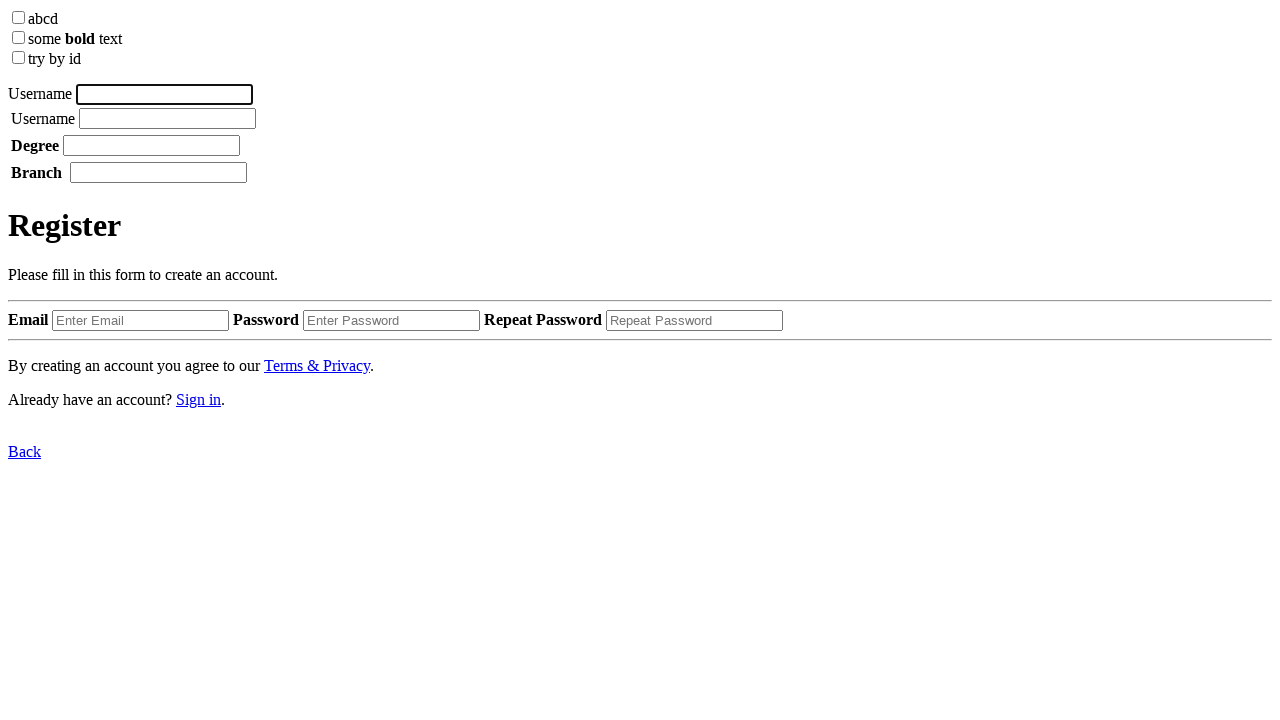

Typed 'username' into the input field
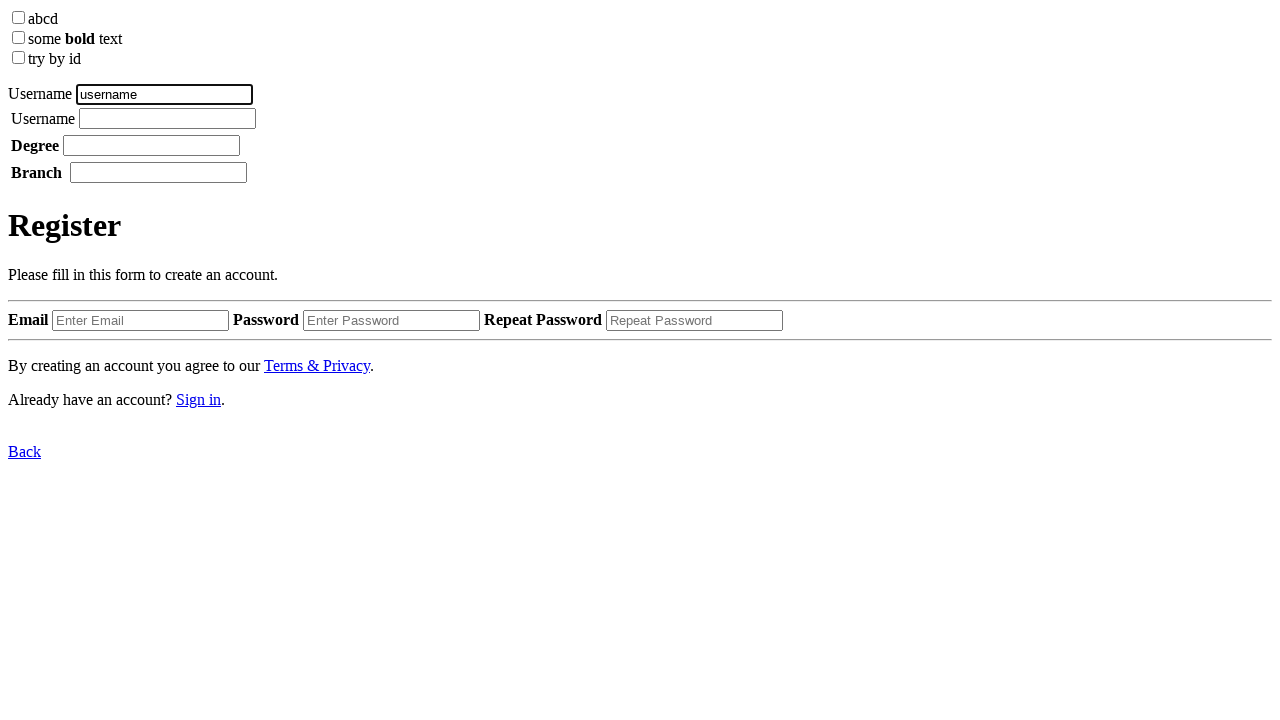

Waited 1 second
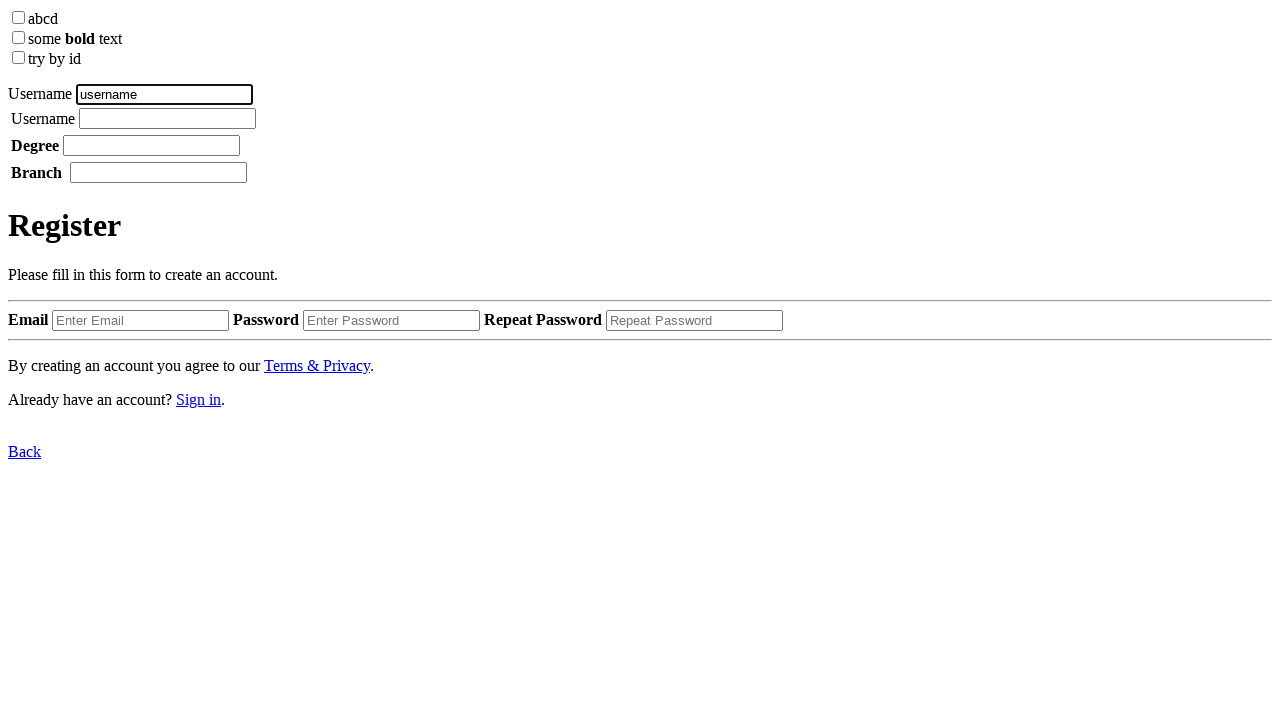

Pressed Space key
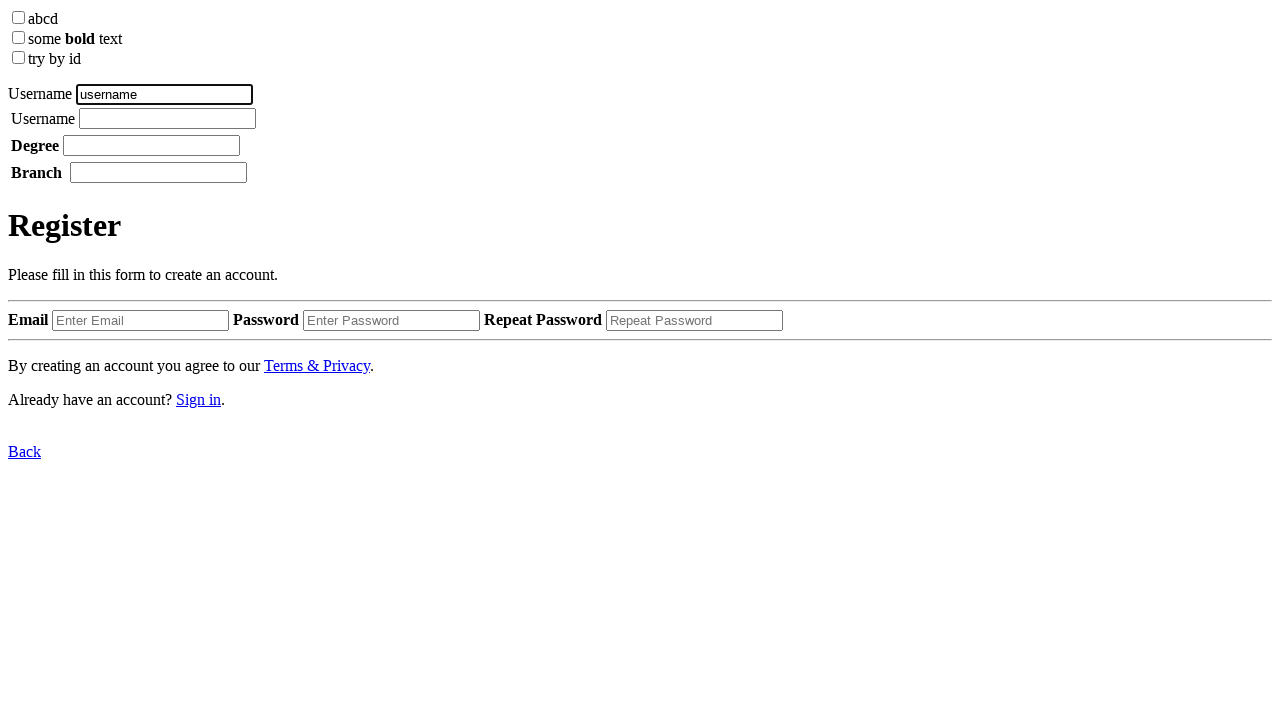

Waited 1 second
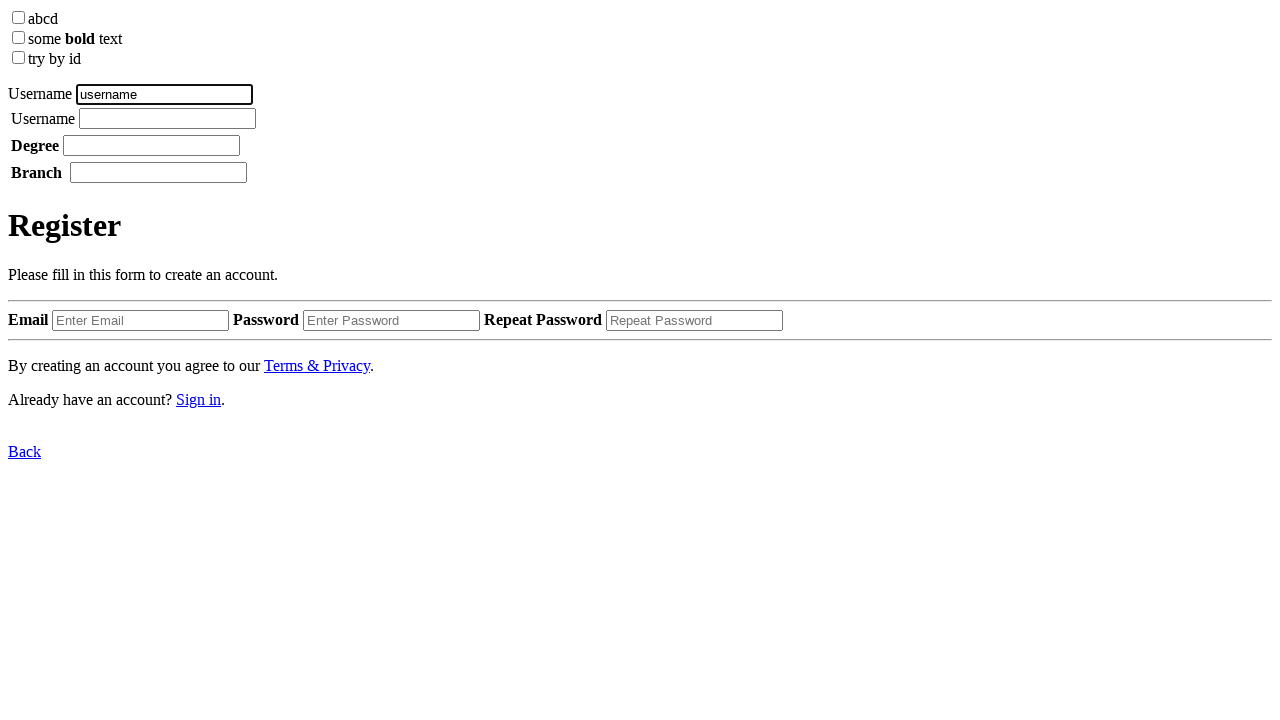

Typed 'tom' into the input field
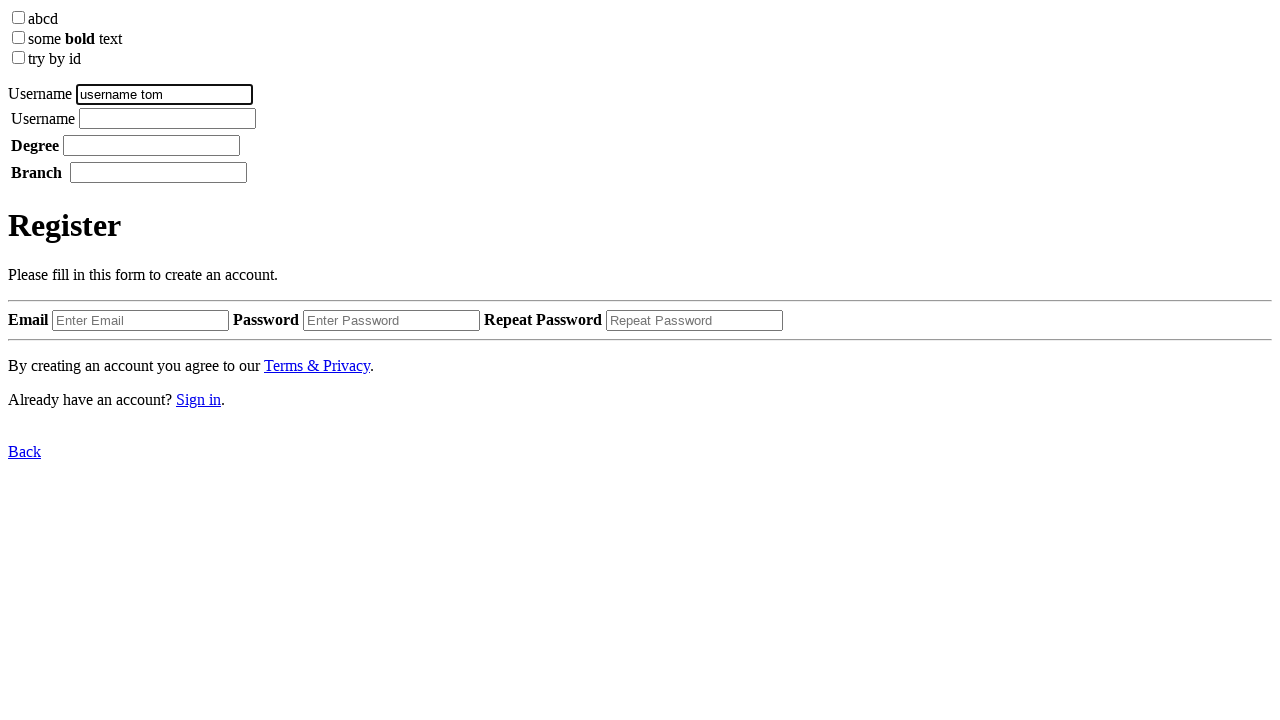

Waited 1 second
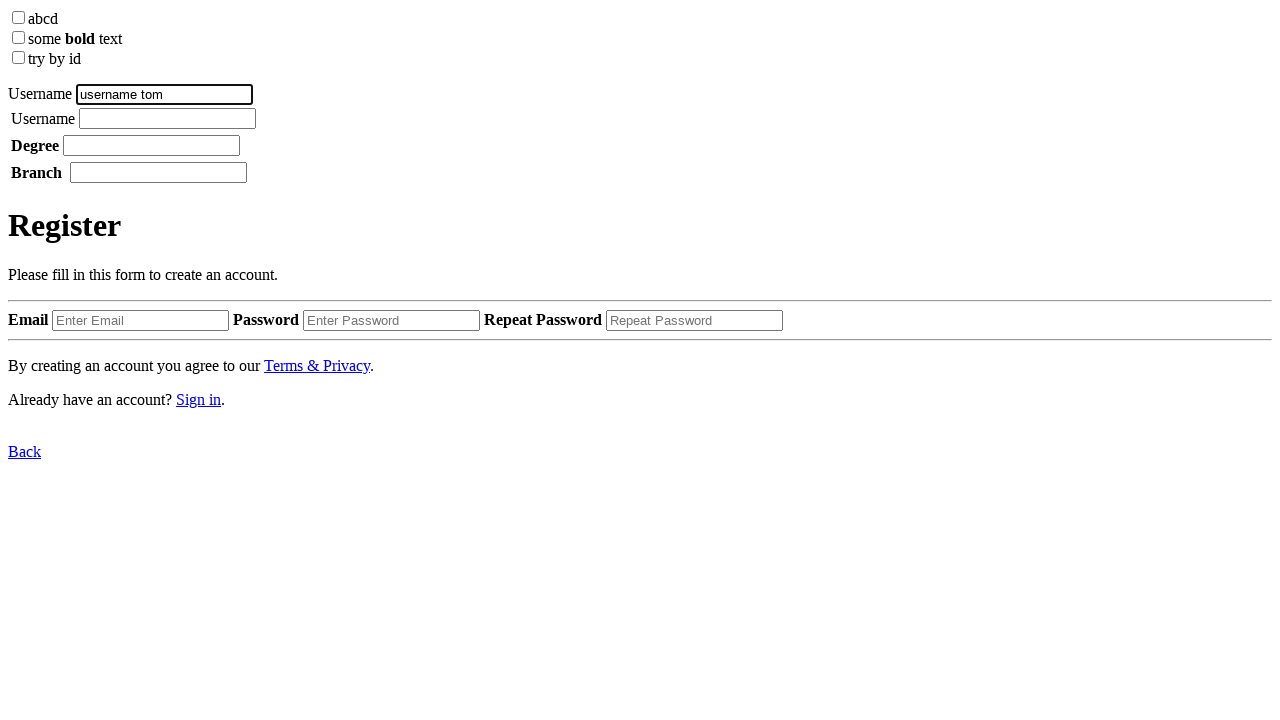

Pressed Backspace key to delete last character
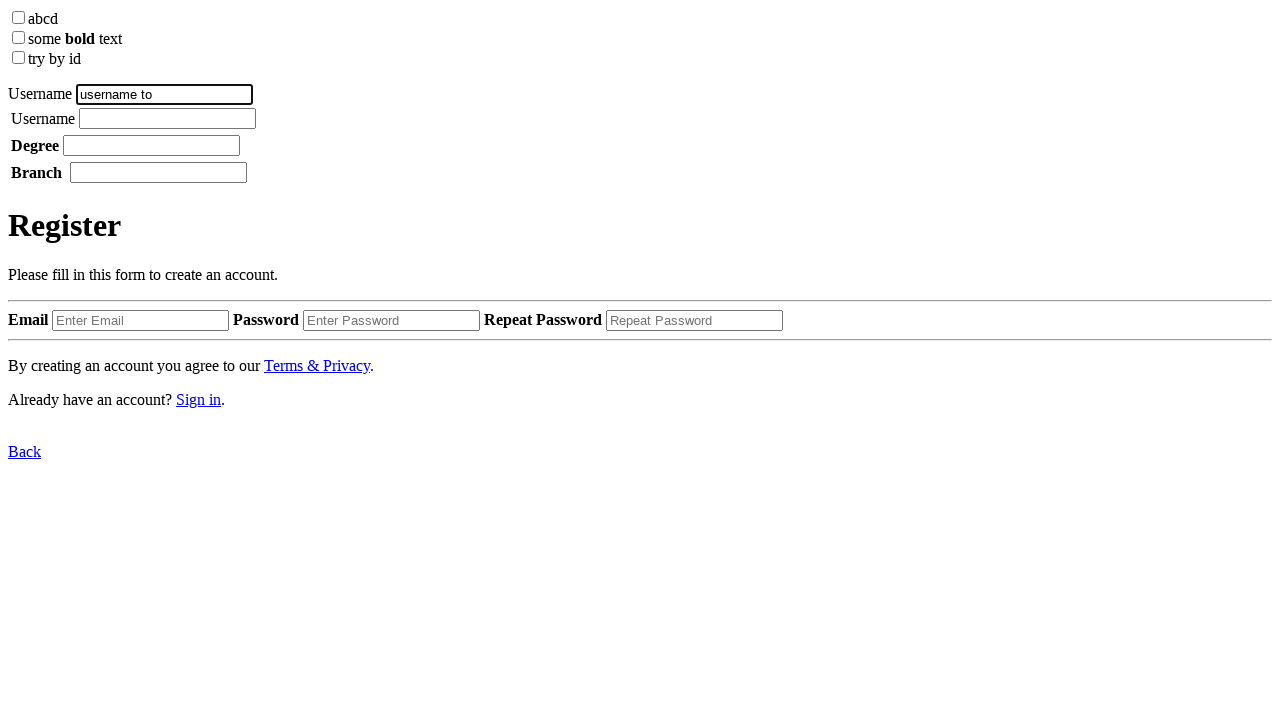

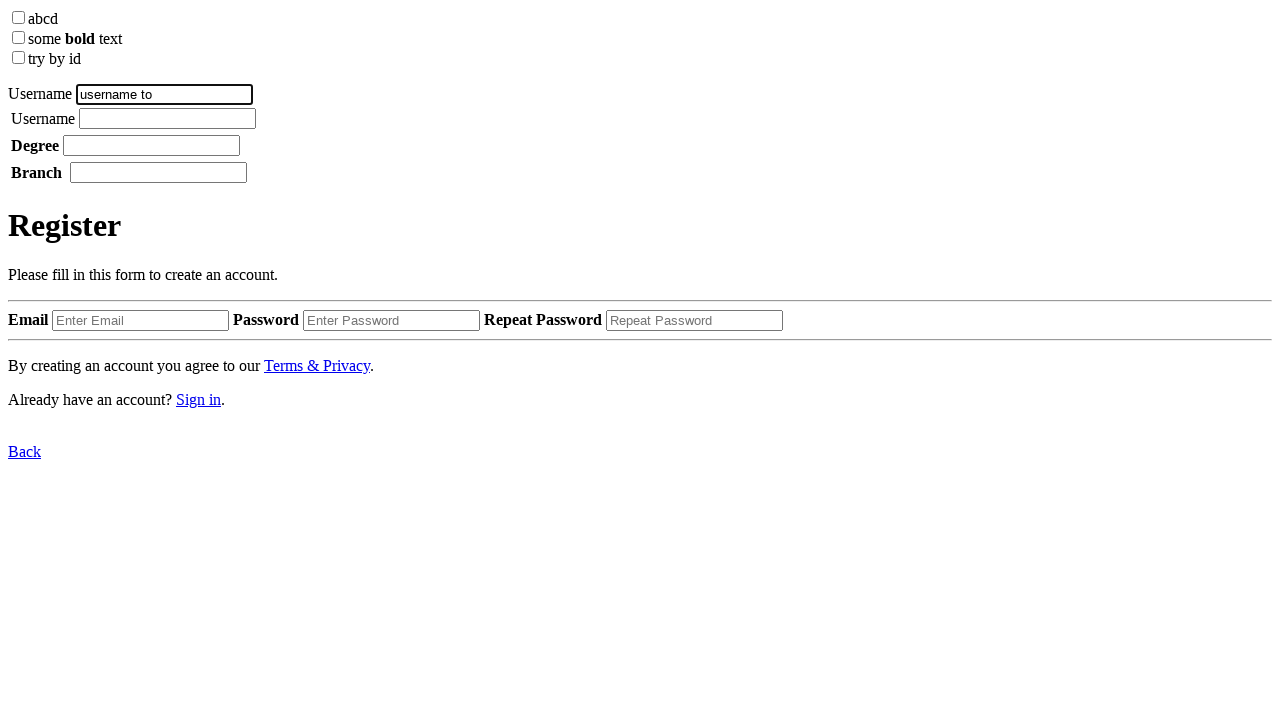